Demonstrates click-and-hold then release action with drag and drop elements

Starting URL: https://crossbrowsertesting.github.io/drag-and-drop

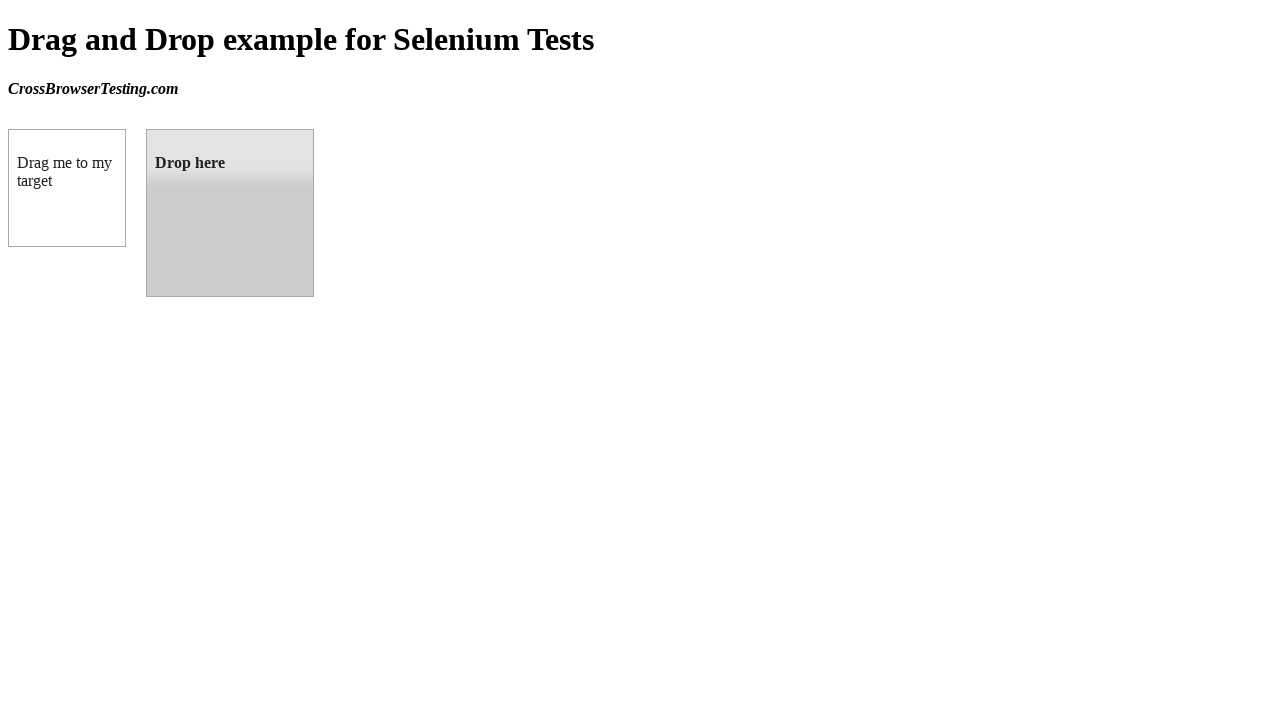

Waited for draggable element to load
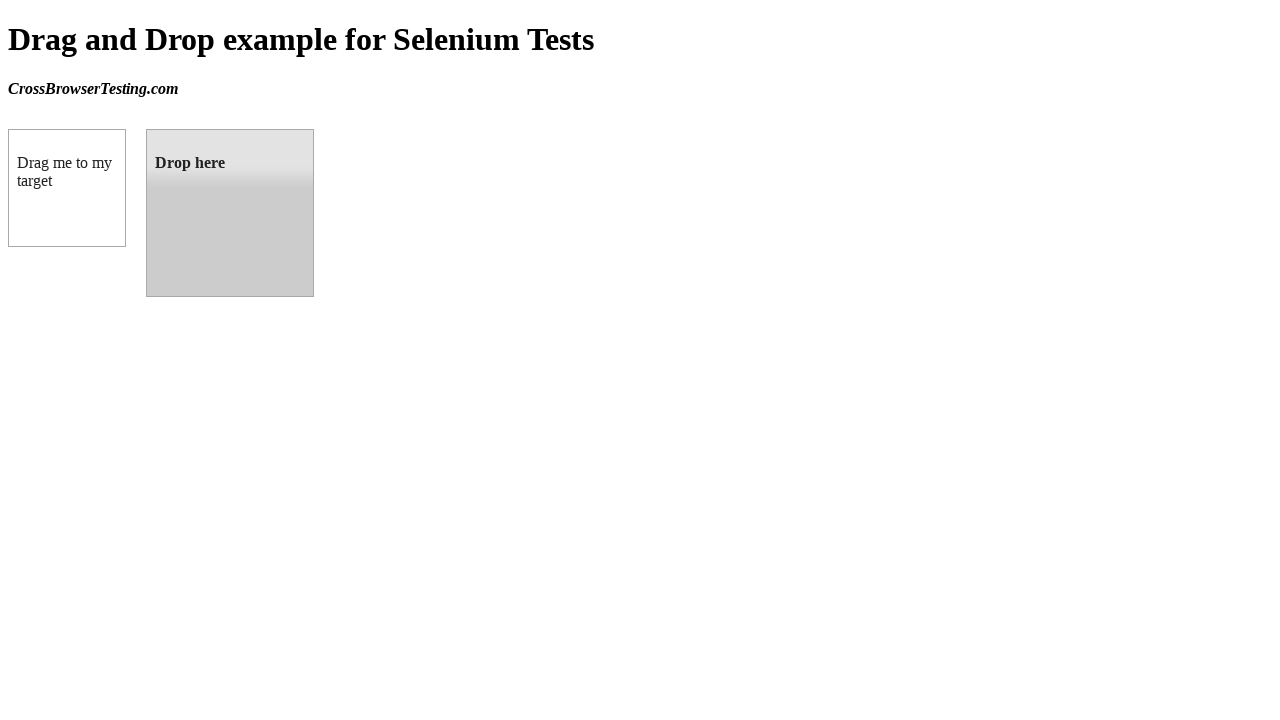

Waited for droppable element to load
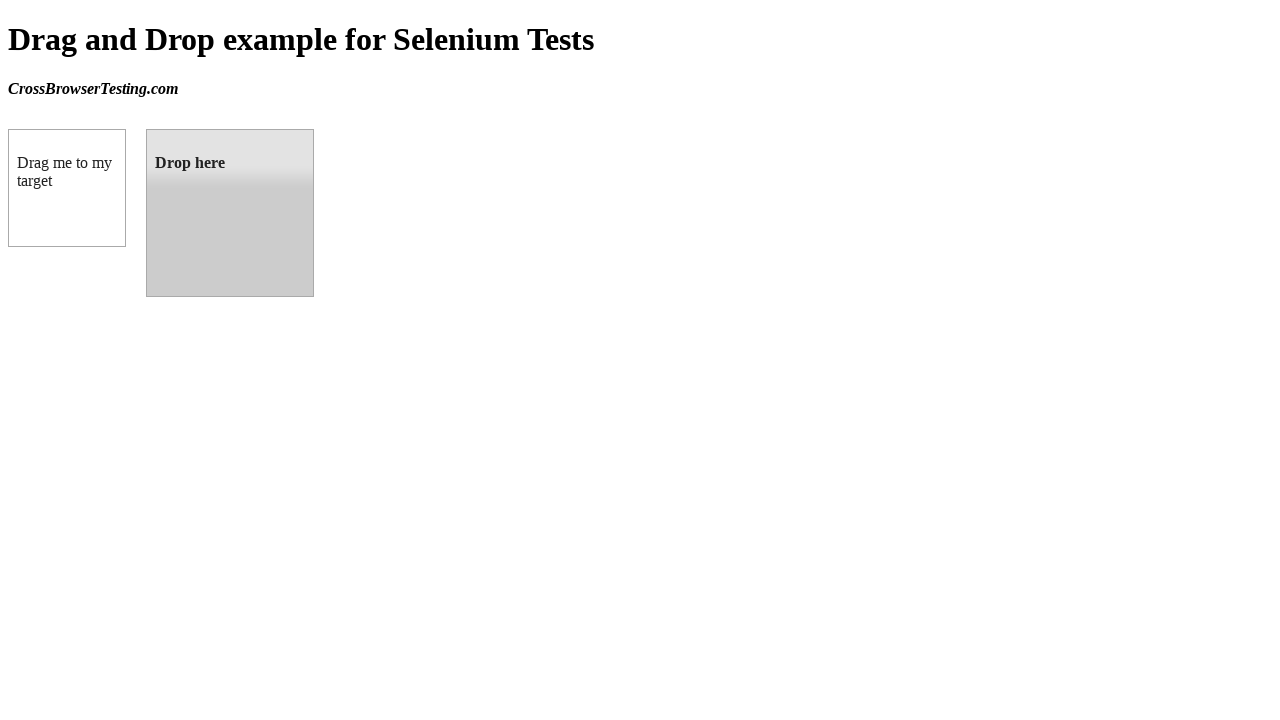

Located draggable element
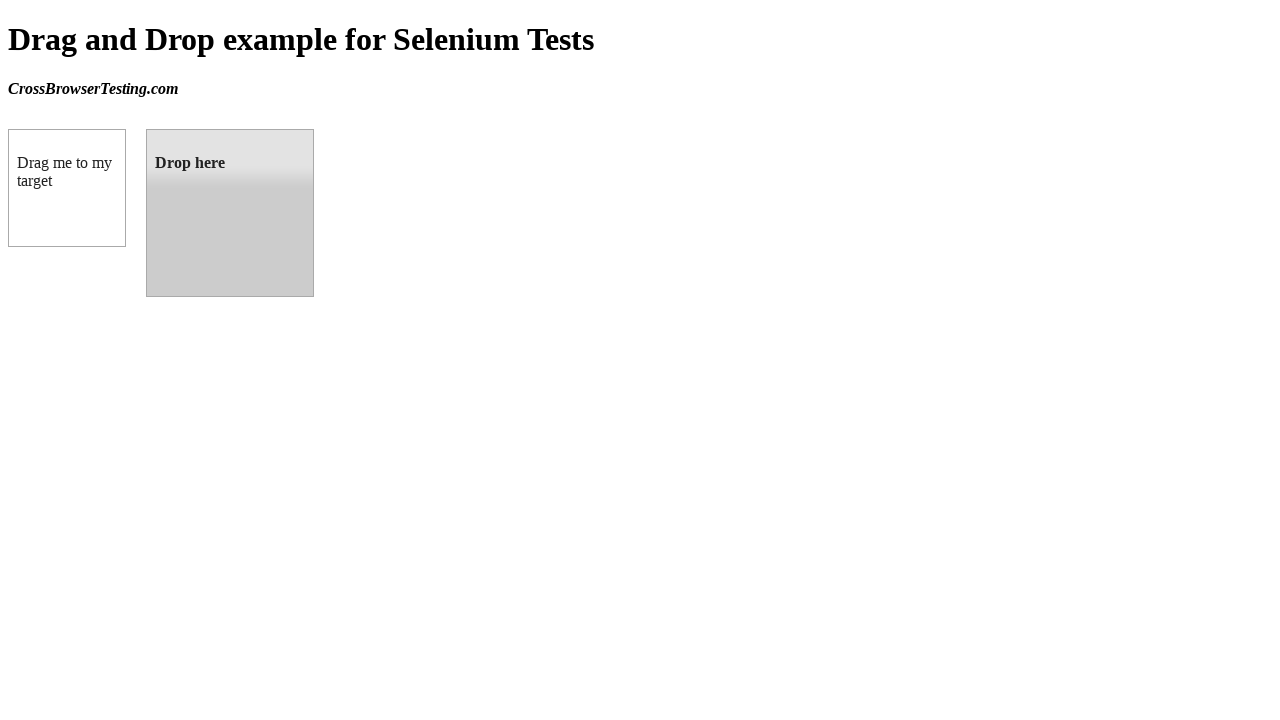

Located droppable element
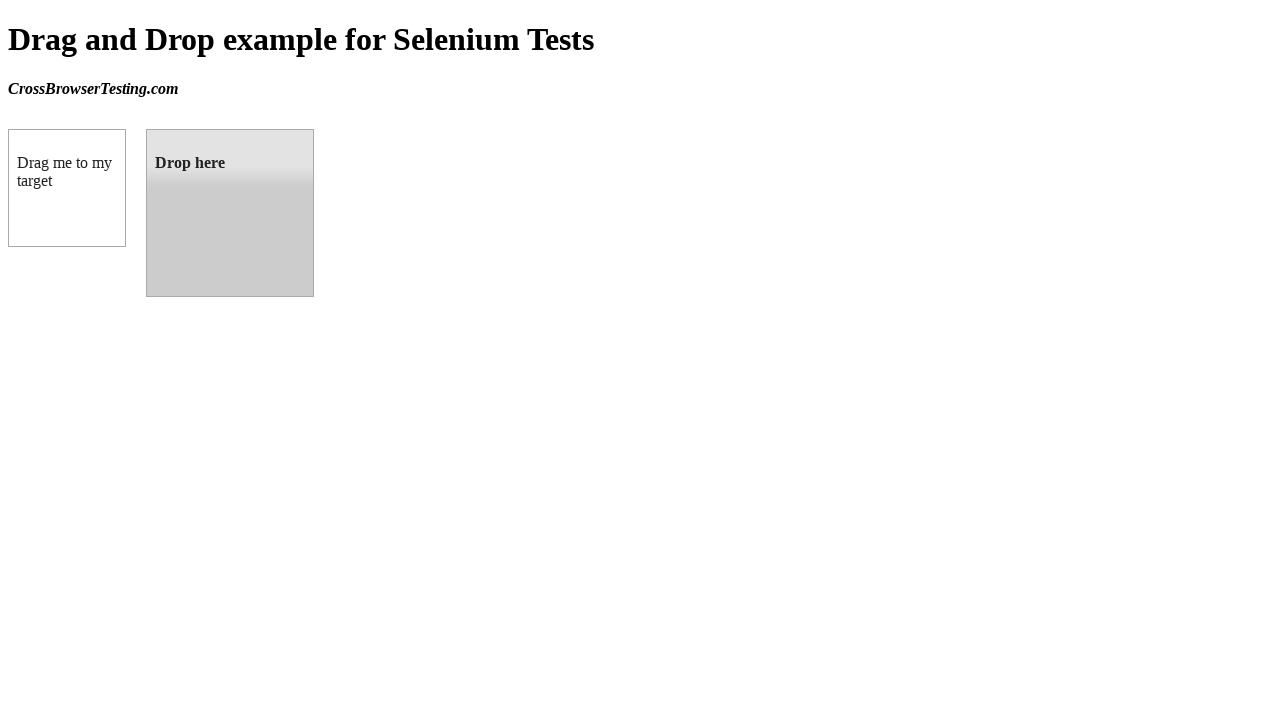

Retrieved bounding box of draggable element
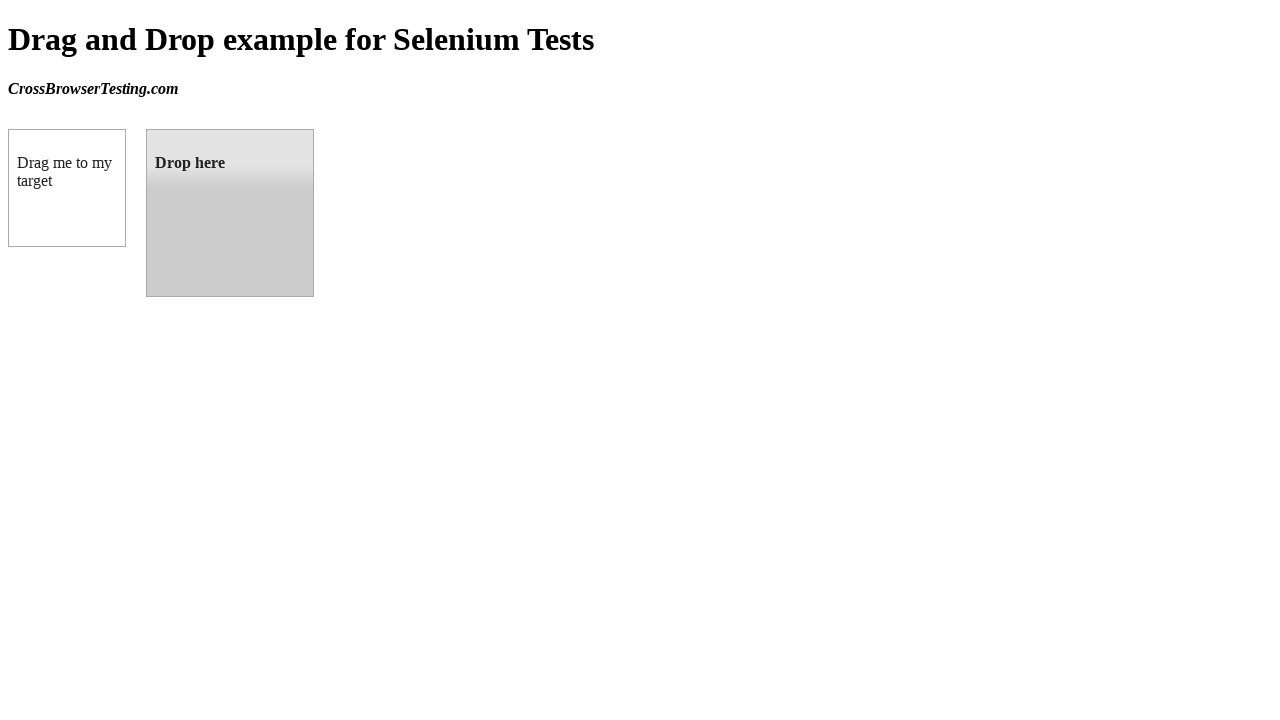

Retrieved bounding box of droppable element
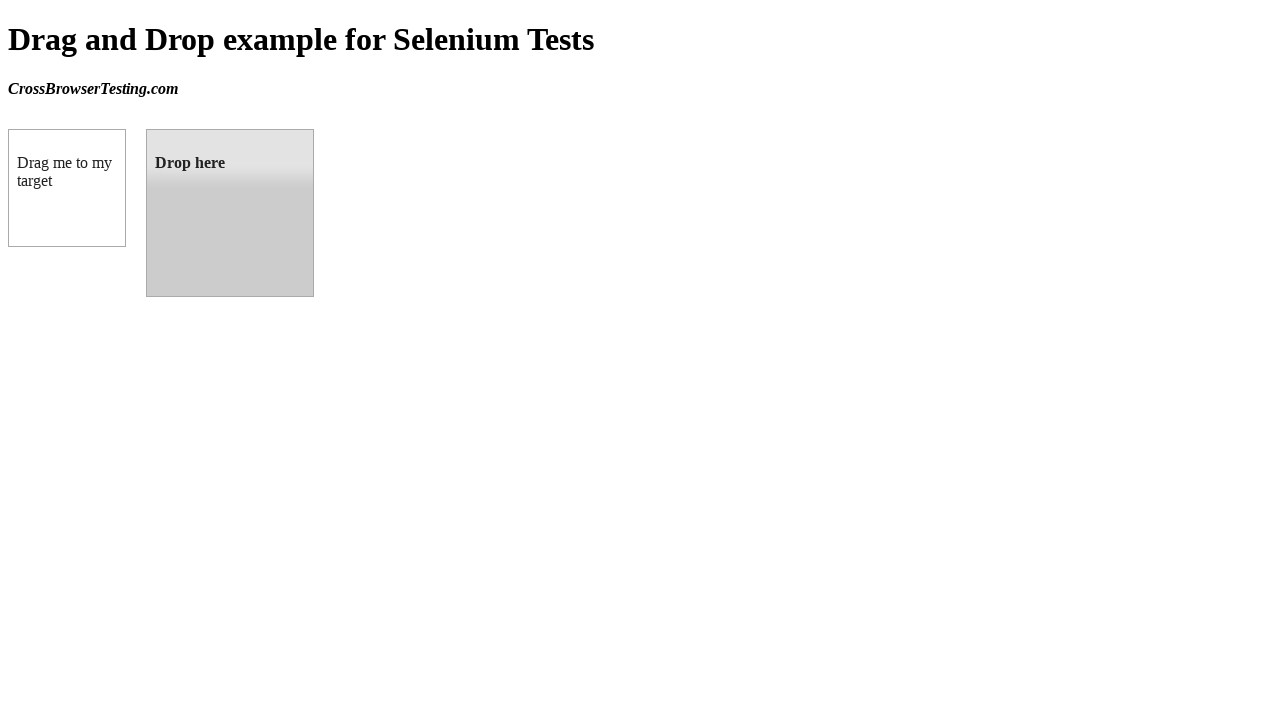

Moved mouse to center of draggable element at (67, 188)
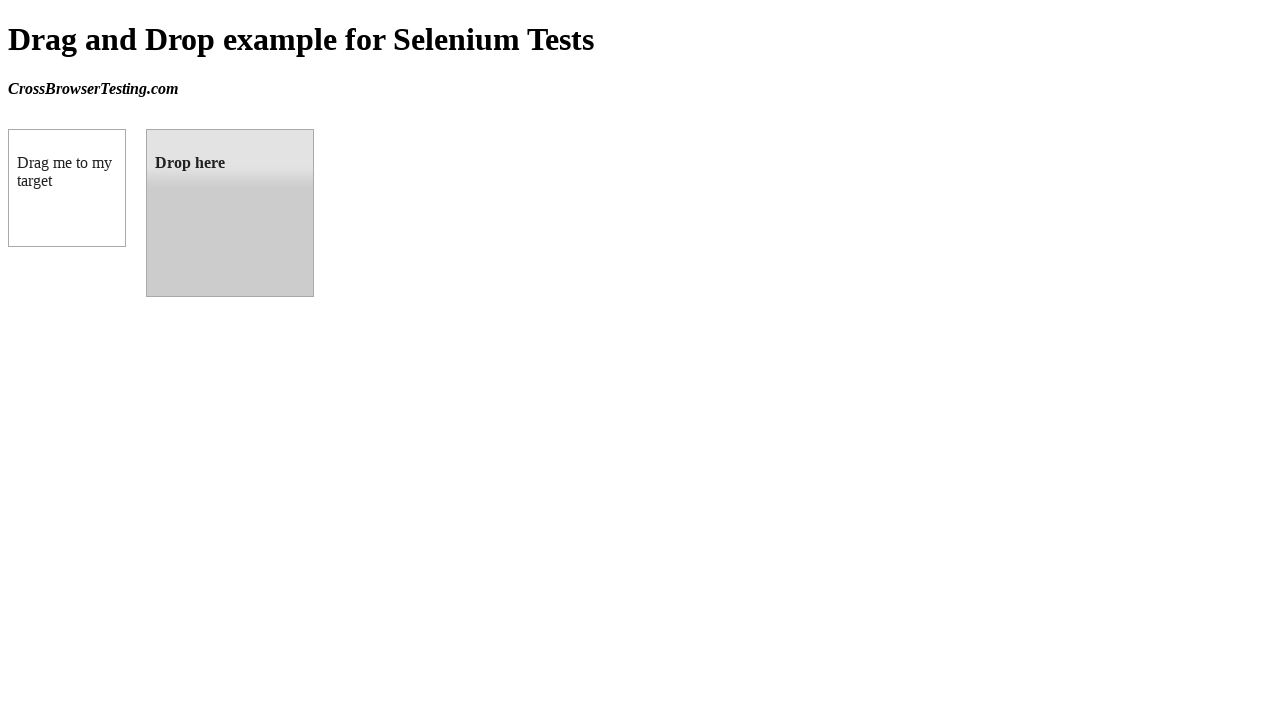

Pressed mouse button down on draggable element at (67, 188)
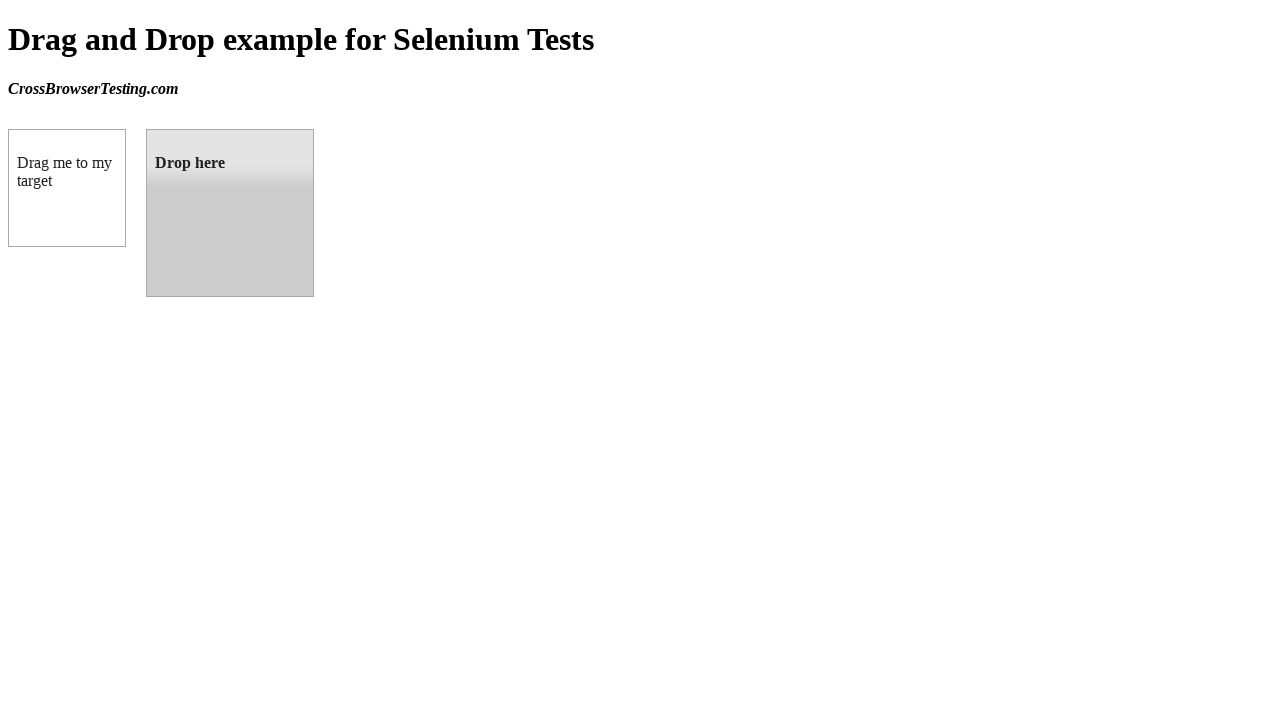

Moved mouse to center of droppable element while holding button at (230, 213)
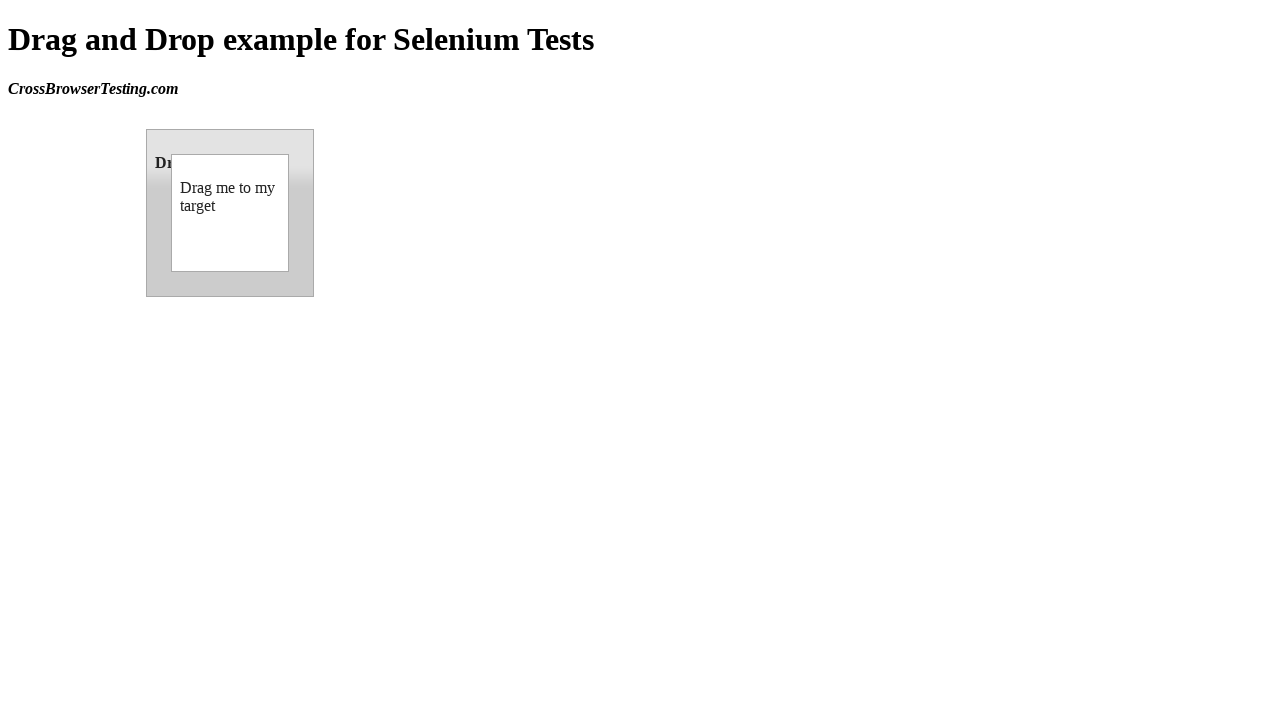

Released mouse button to complete drag and drop at (230, 213)
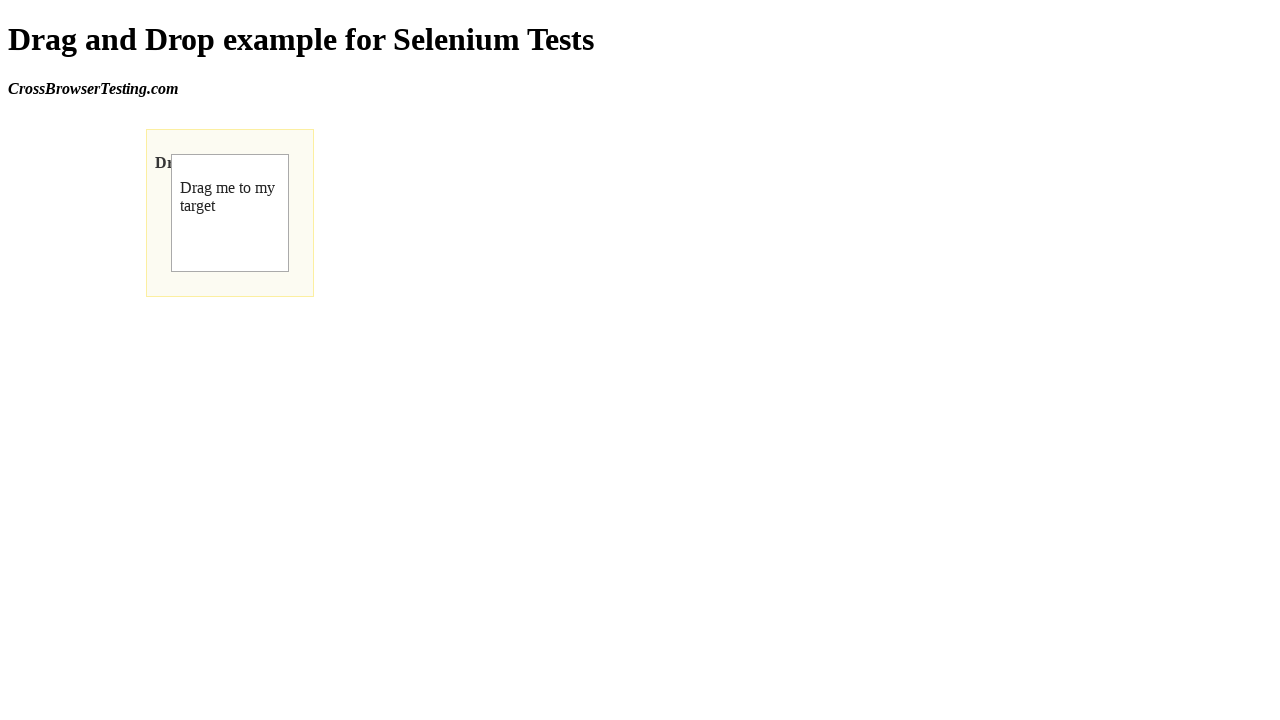

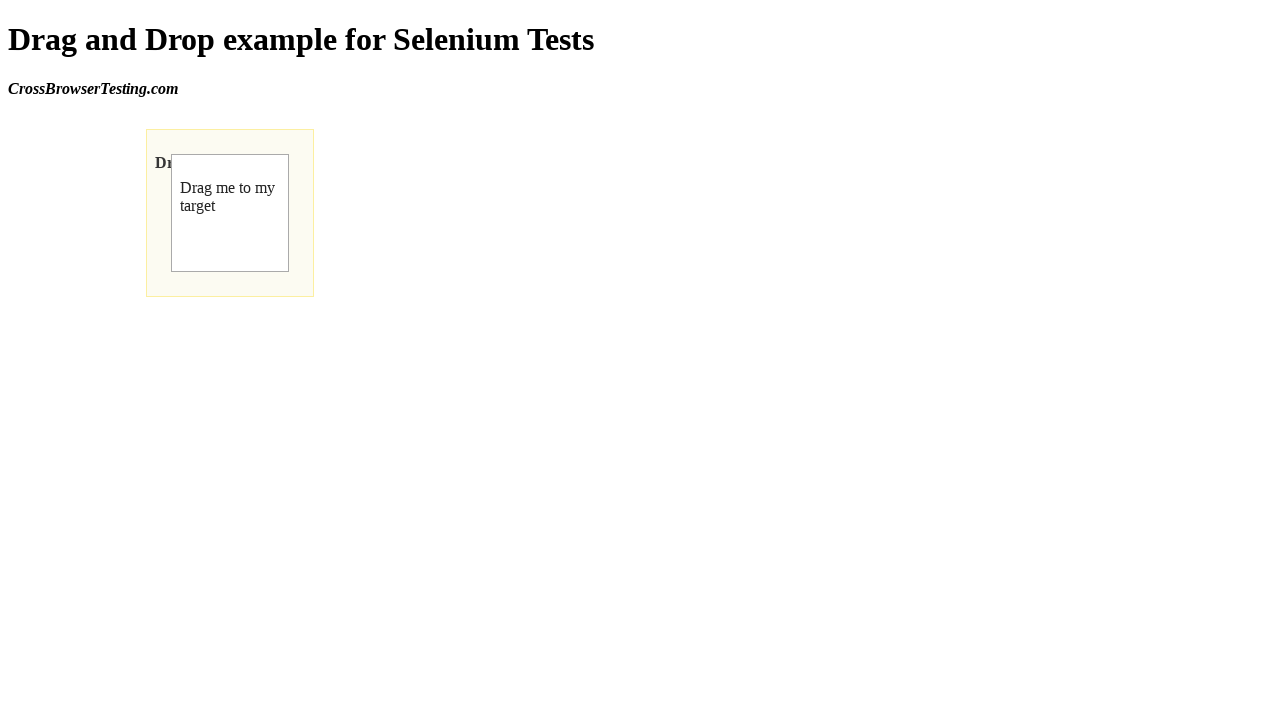